Tests pagination functionality on a fund ranking page by waiting for the data table to load and clicking the "next page" button to navigate through pages.

Starting URL: https://fund.eastmoney.com/data/fundranking.html#tall;c0;r;s1nzf;pn50;ddesc;qsd20240518;qed20250518;qdii;zq;gg;gzbd;gzfs;bbzt;sfbb

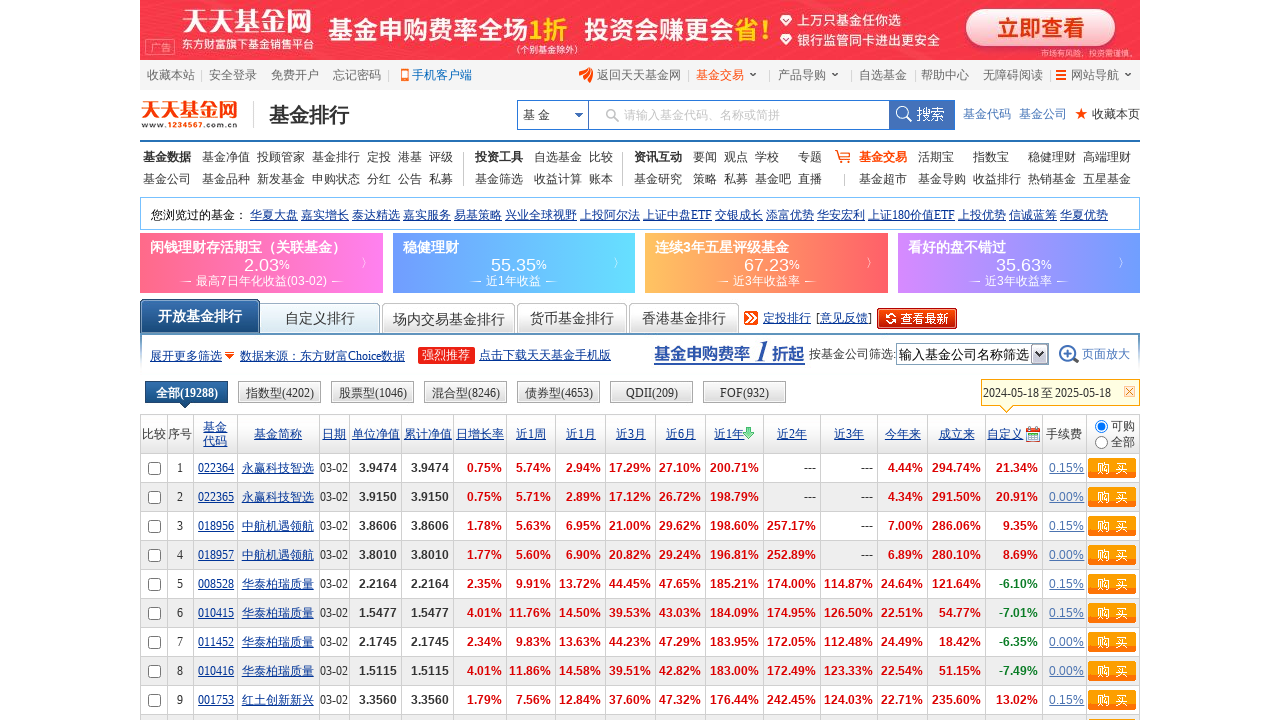

Fund ranking table loaded successfully
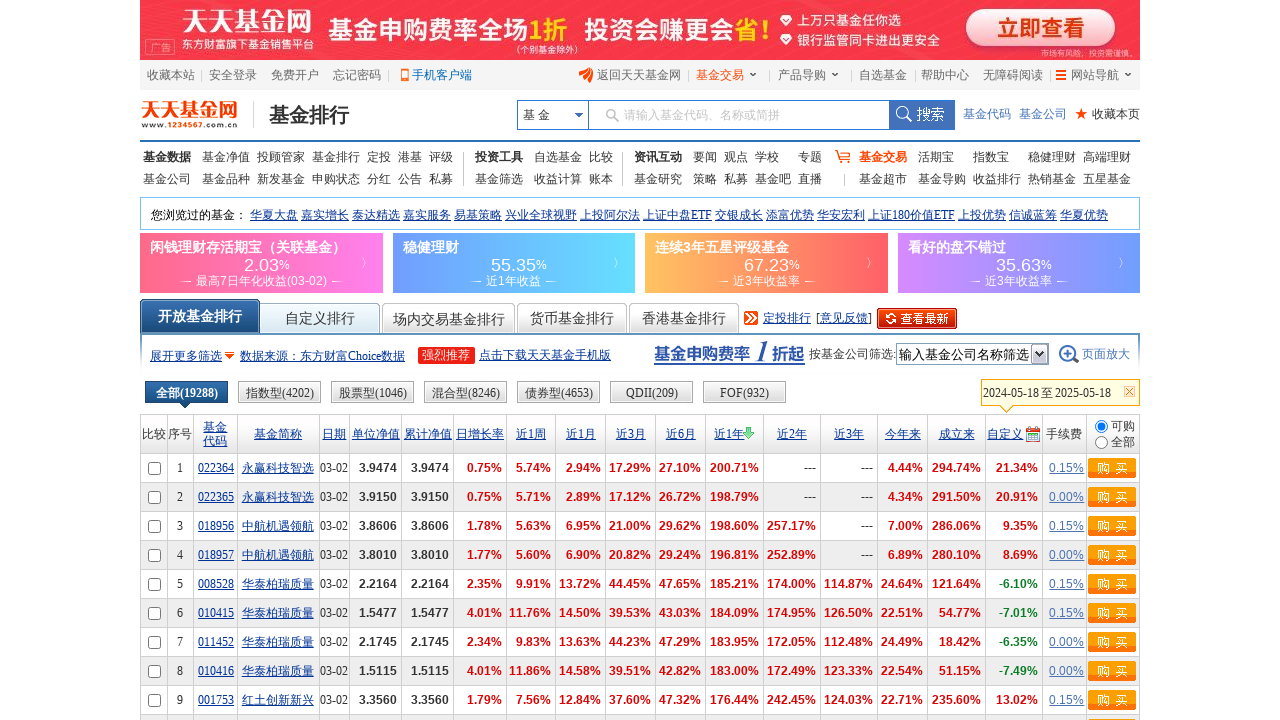

Table body rows are now present
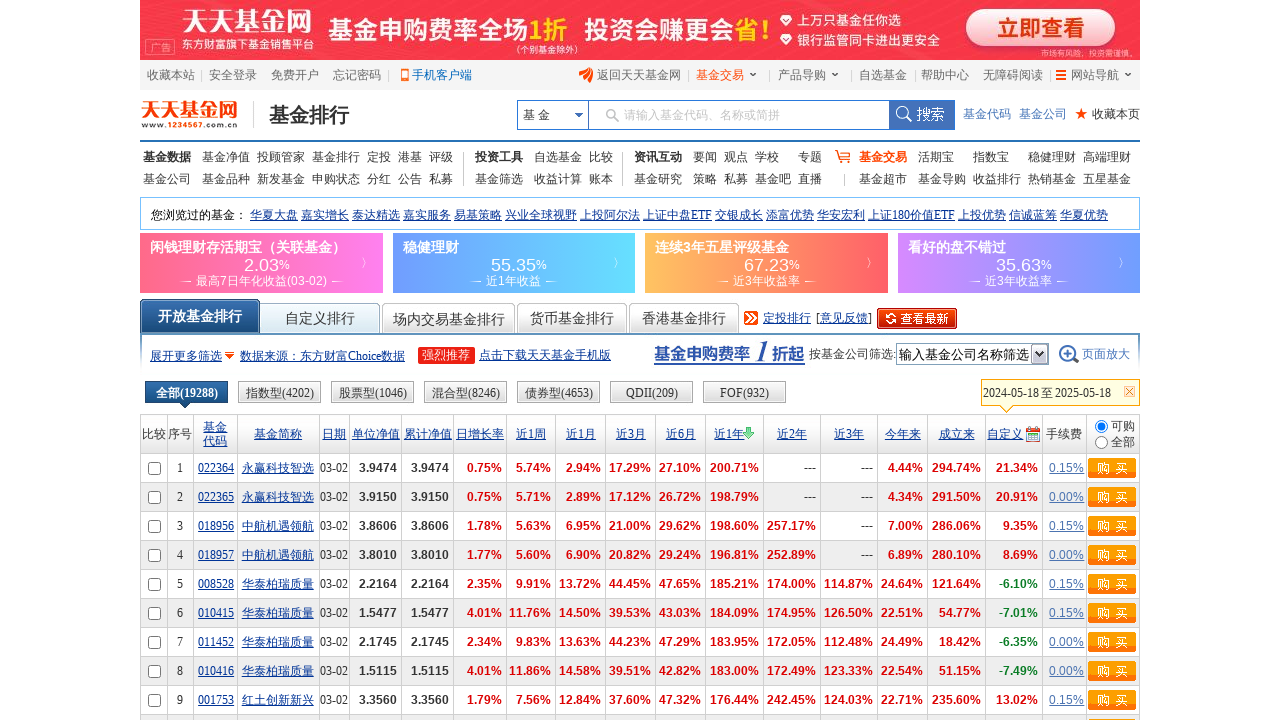

Retrieved current page indicator: 1
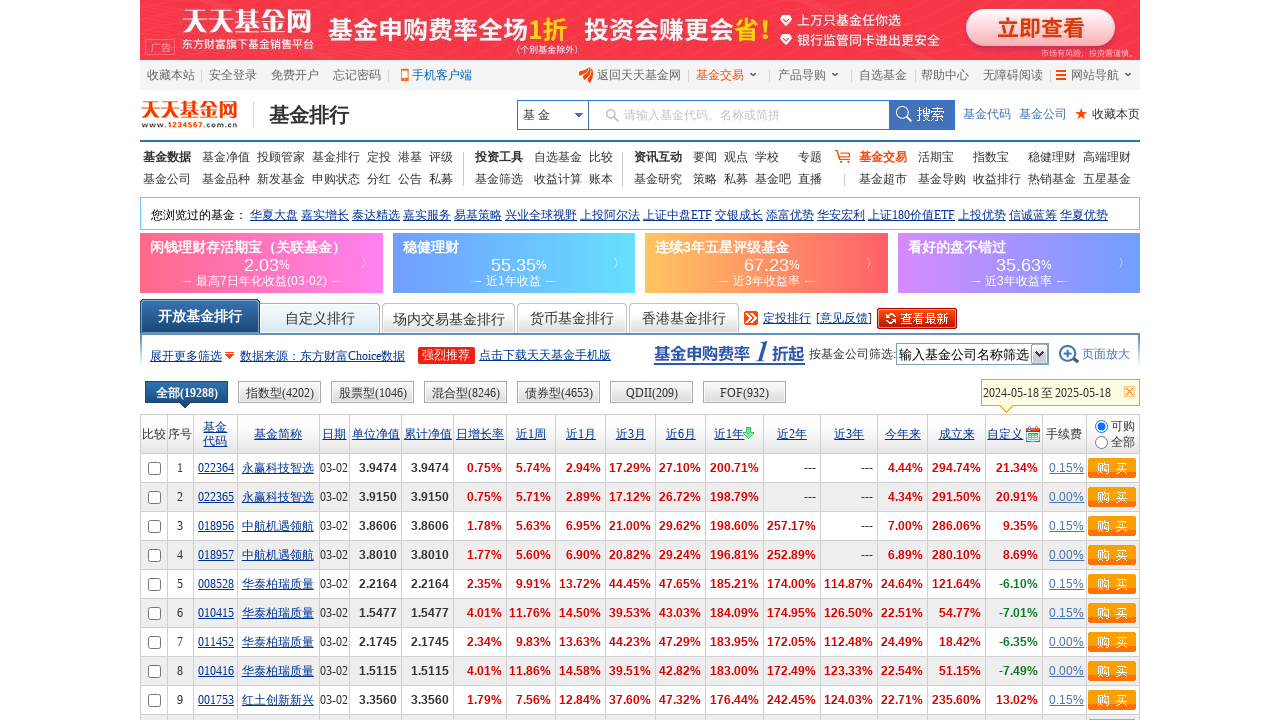

Clicked next page button to navigate to the next page at (690, 360) on xpath=//label[text()="下一页"]
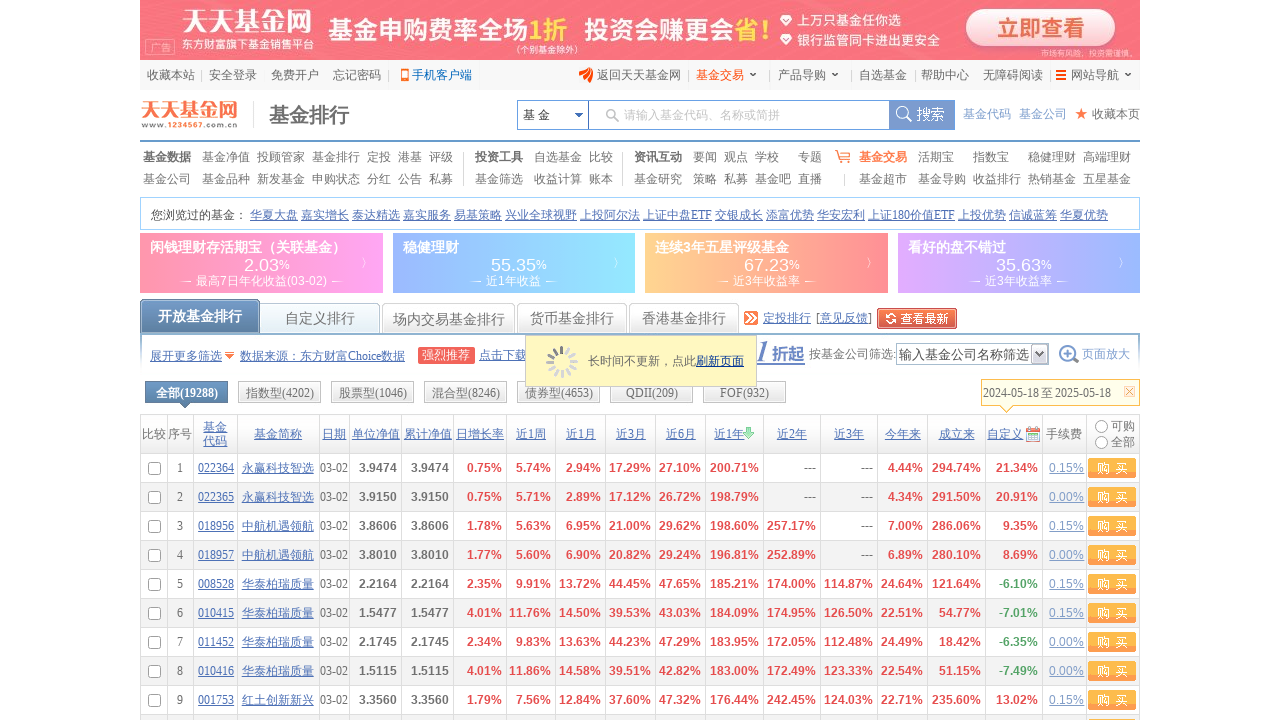

Page changed successfully - new page number detected
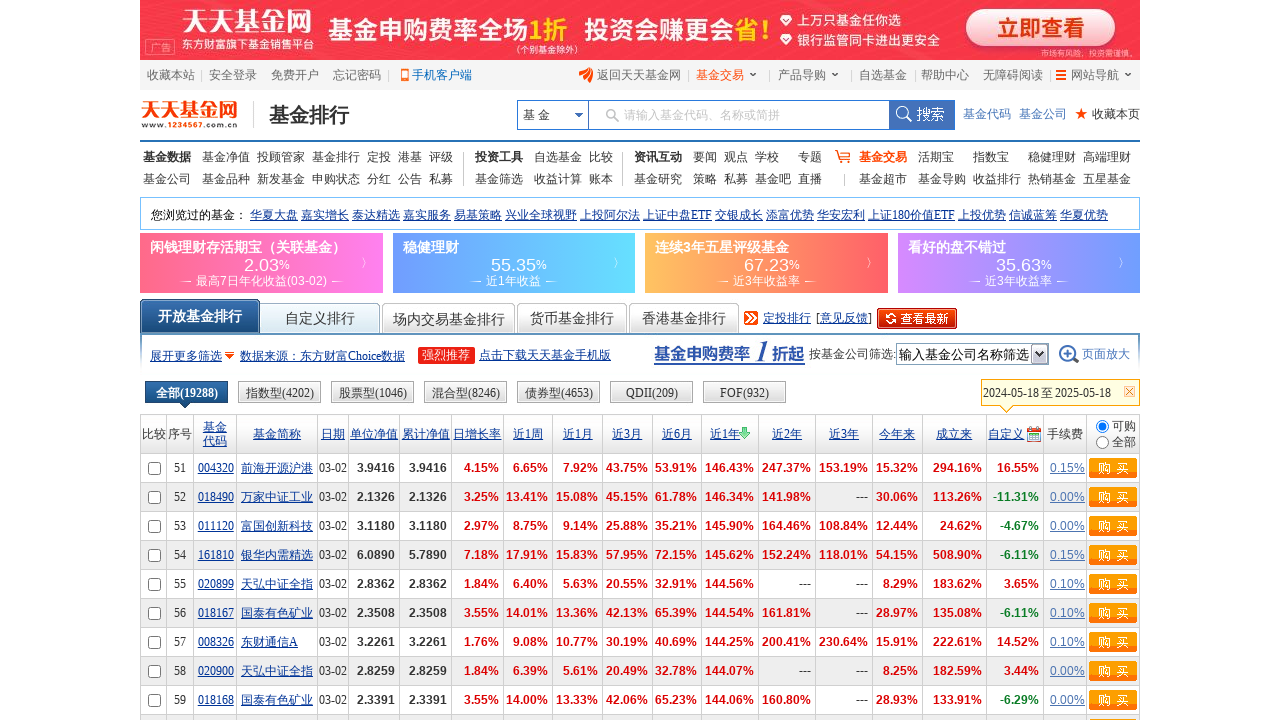

Table body rows confirmed present after pagination
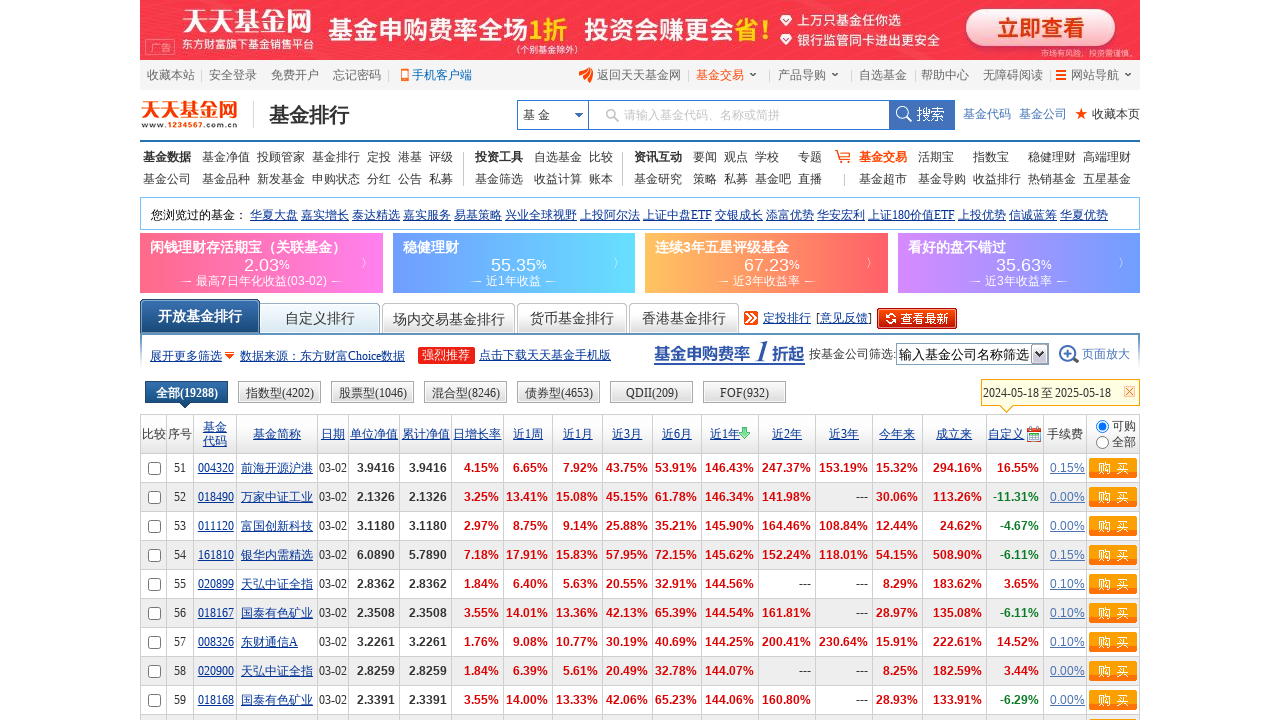

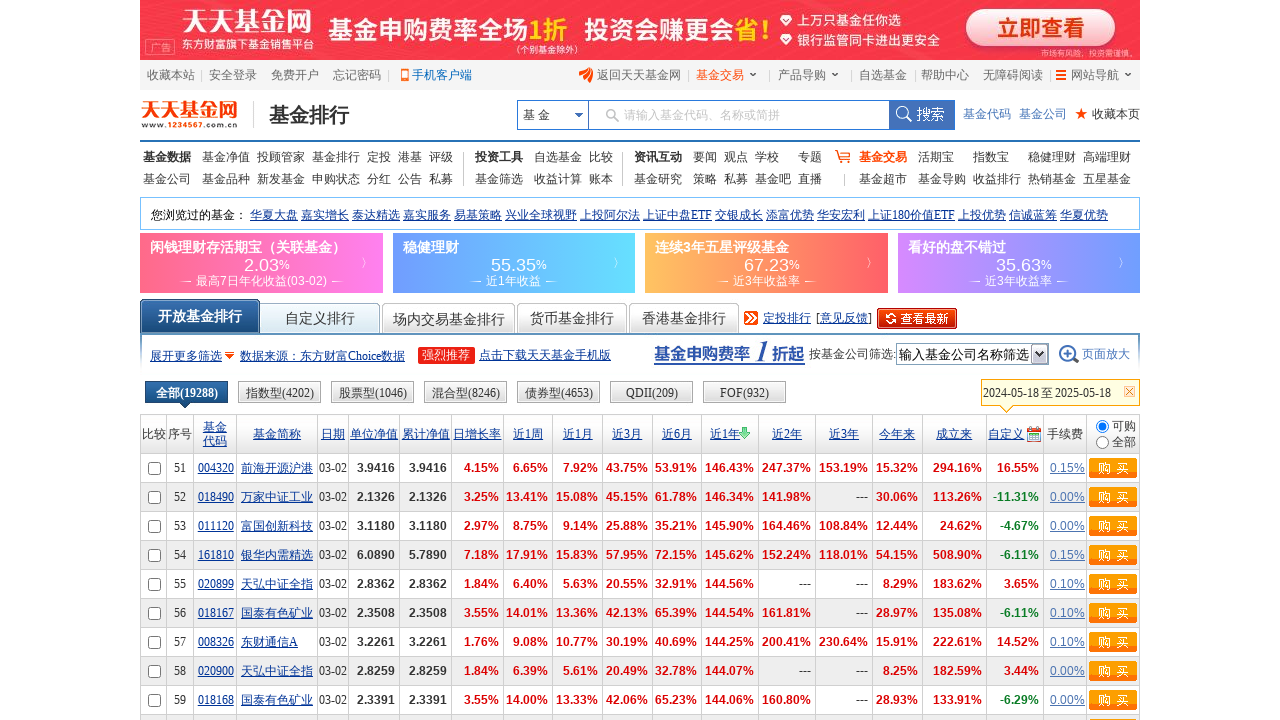